Tests a todo list application by checking existing items and adding a new todo item to the list

Starting URL: https://lambdatest.github.io/sample-todo-app/

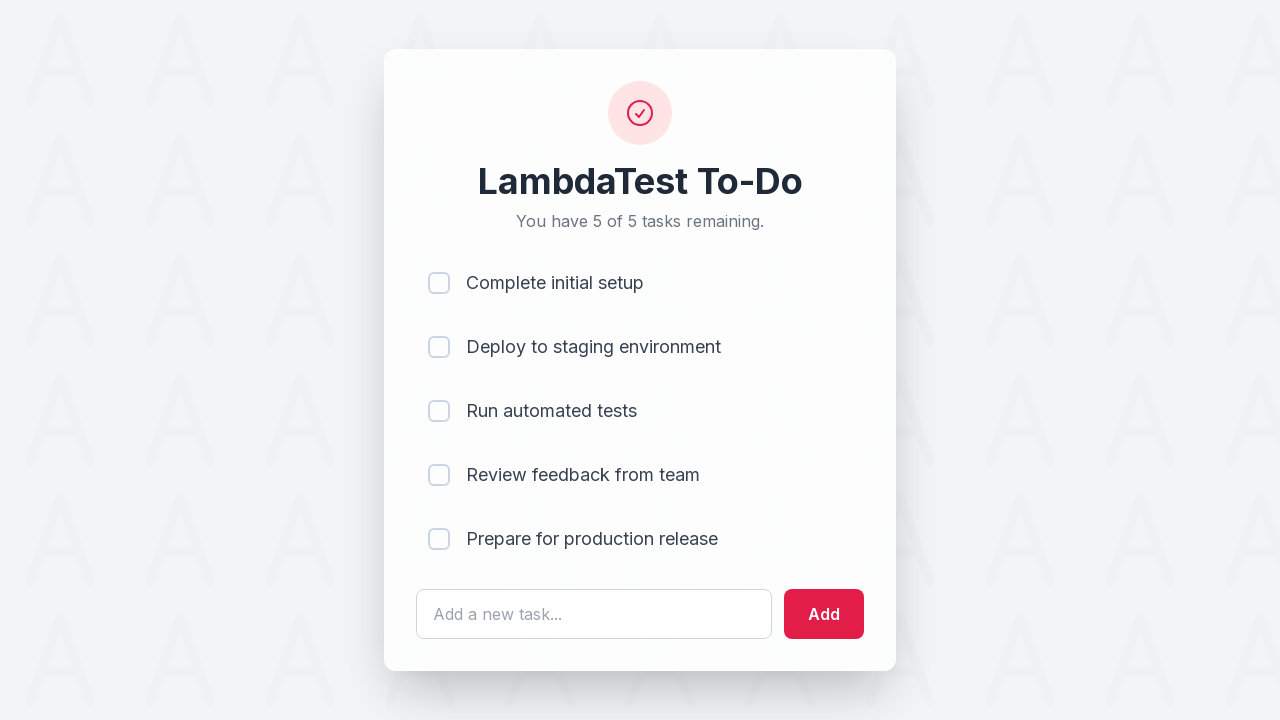

Checked first todo item at (439, 283) on input[name='li1']
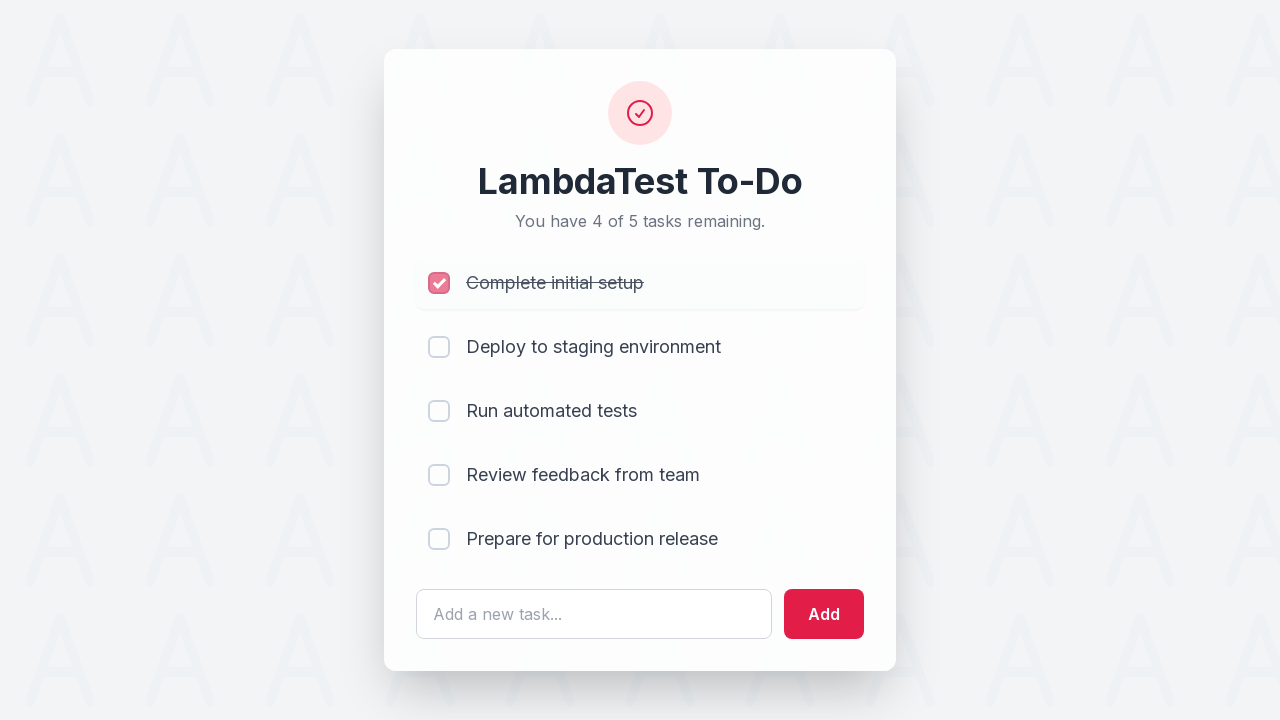

Checked second todo item at (439, 347) on input[name='li2']
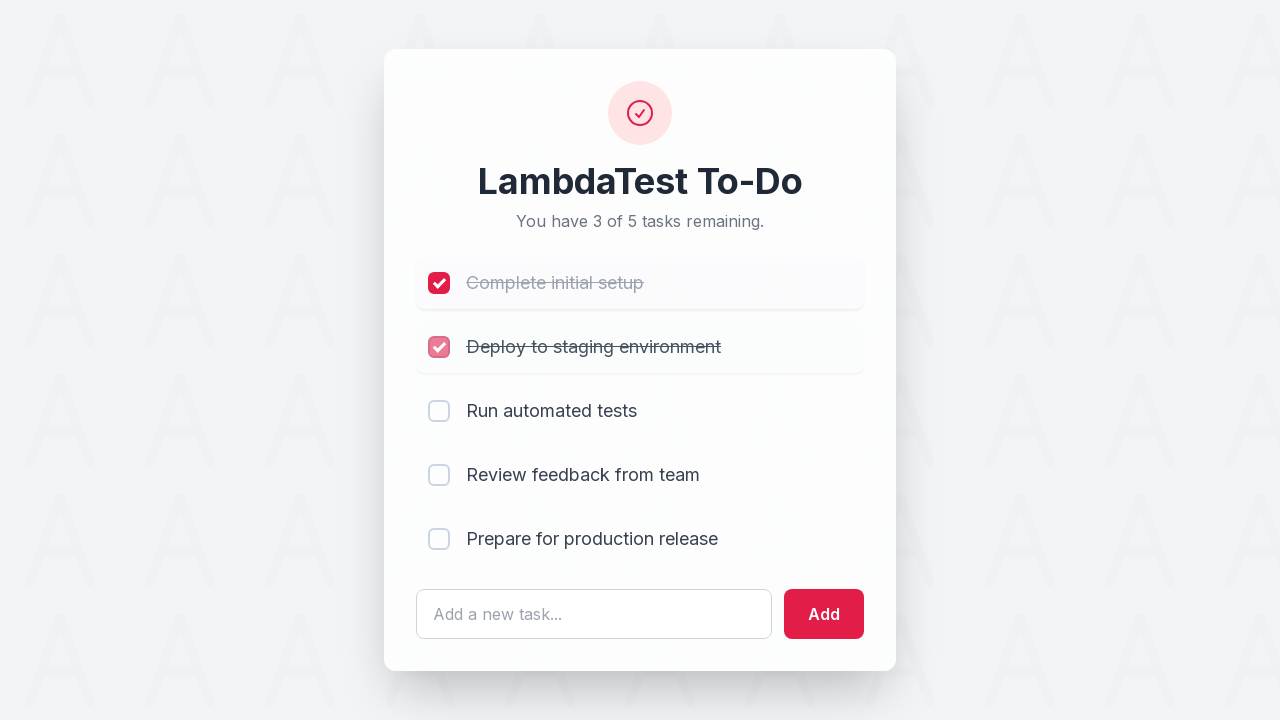

Cleared the todo text input field on #sampletodotext
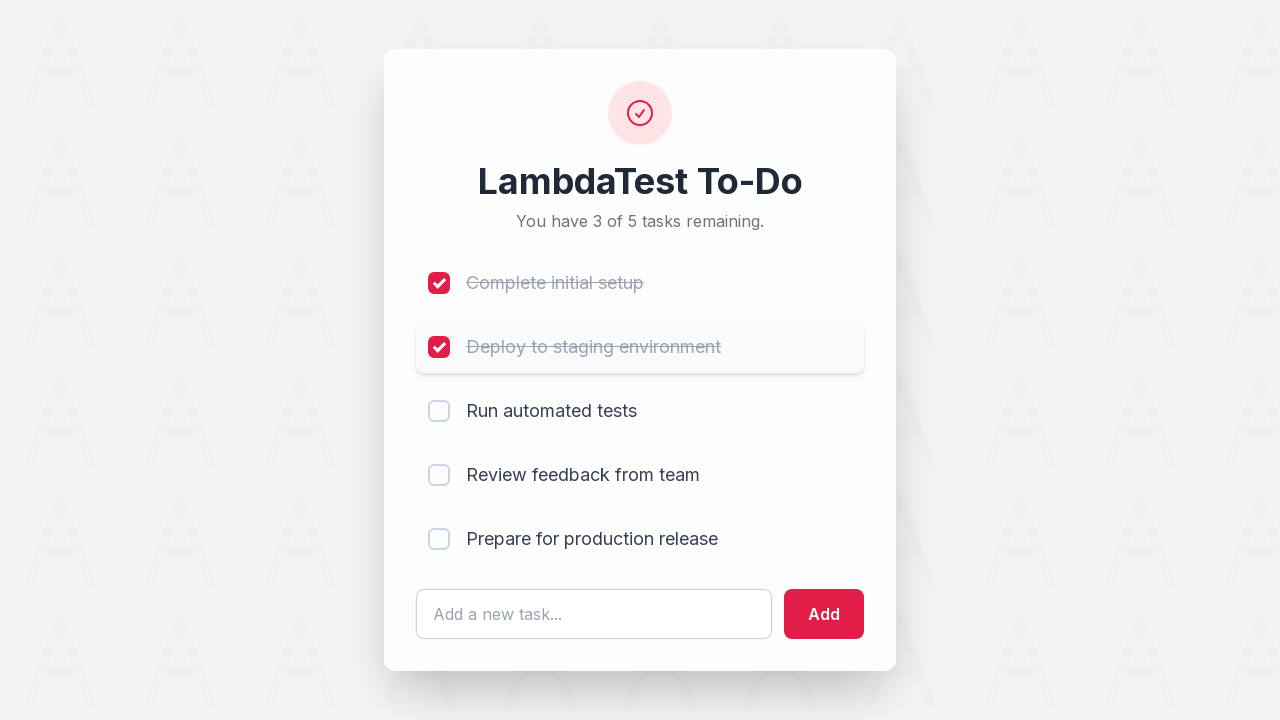

Entered new todo text 'Yey, Let's add it to list' on #sampletodotext
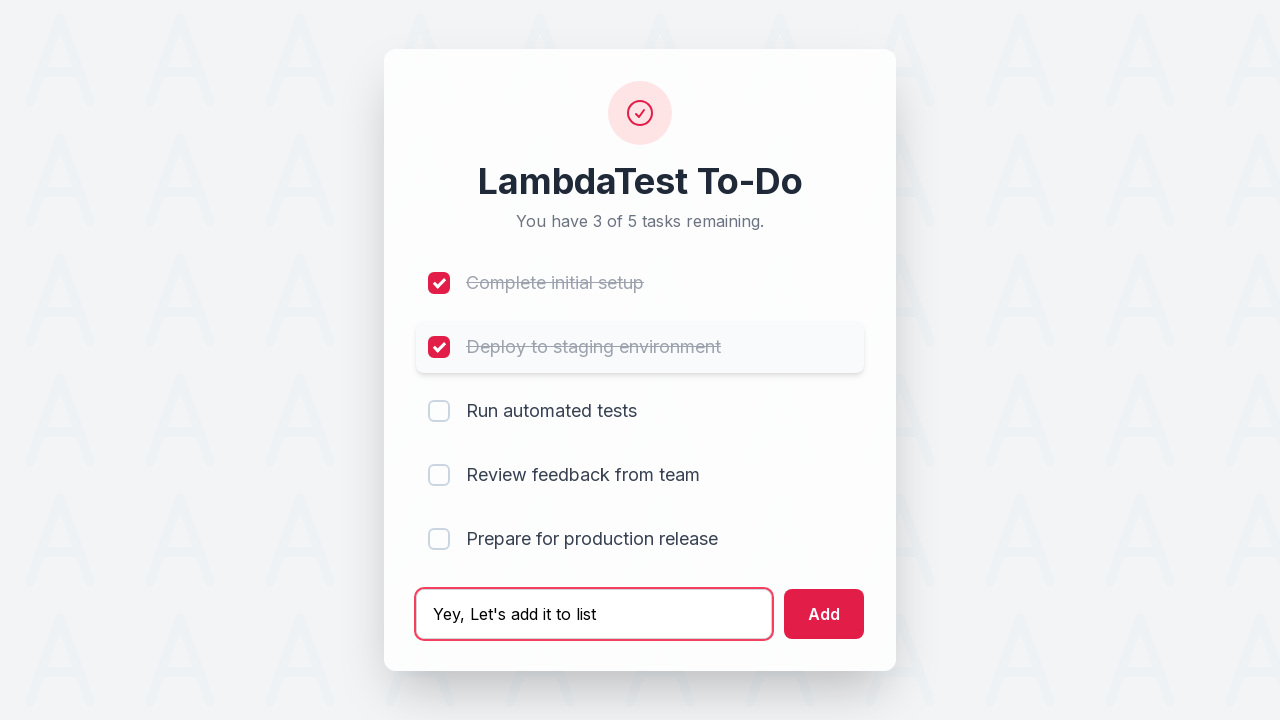

Clicked add button to add new todo item to the list at (824, 614) on #addbutton
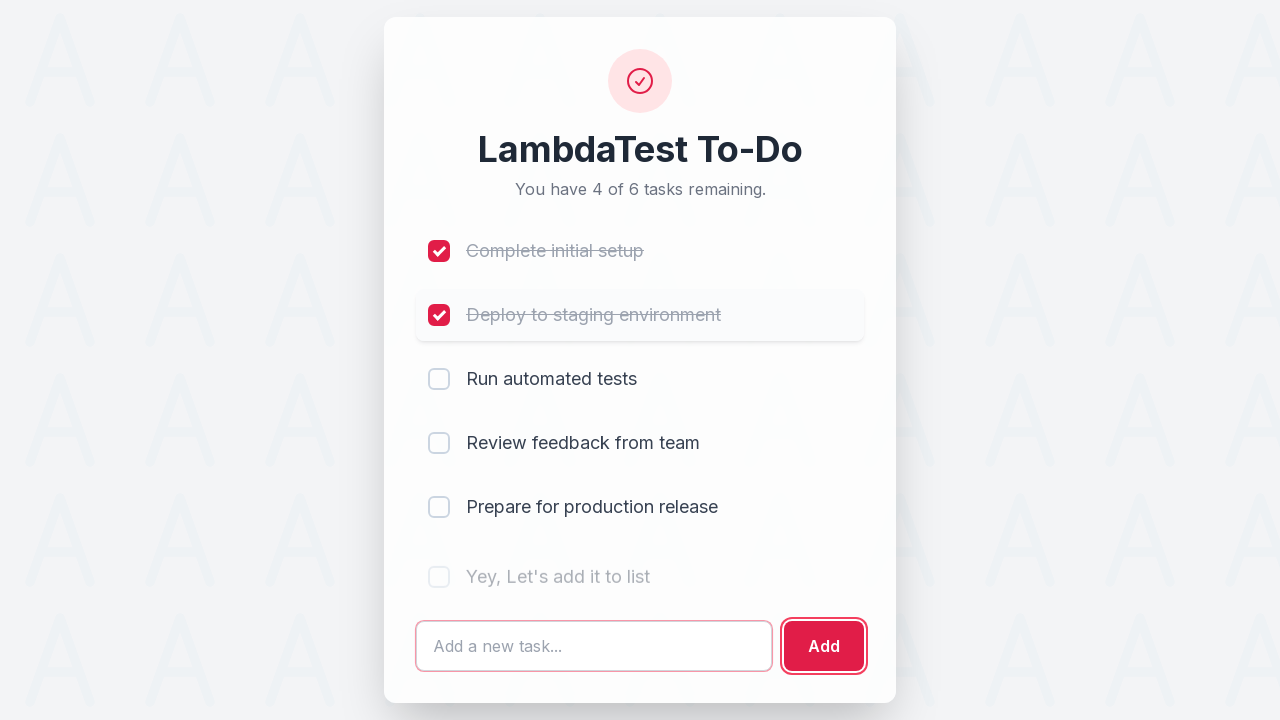

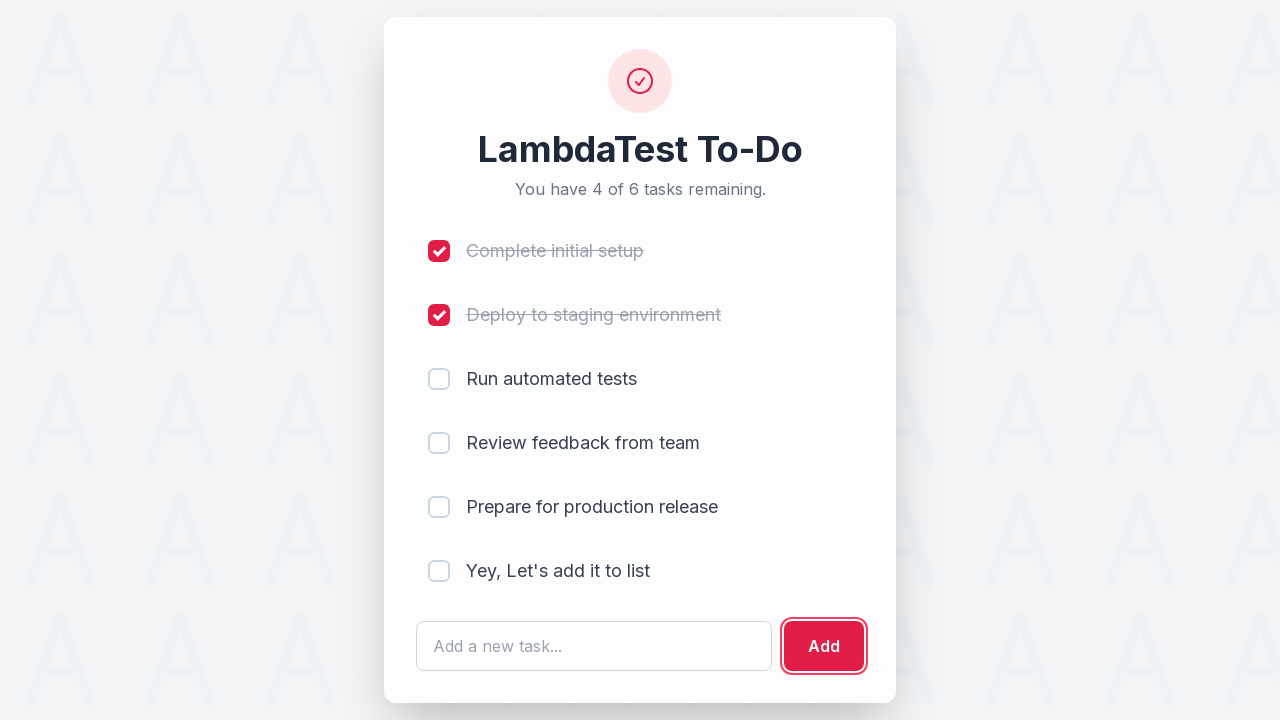